Selects a product from search results, switches to product page, and adds the item to cart

Starting URL: https://www.flipkart.com

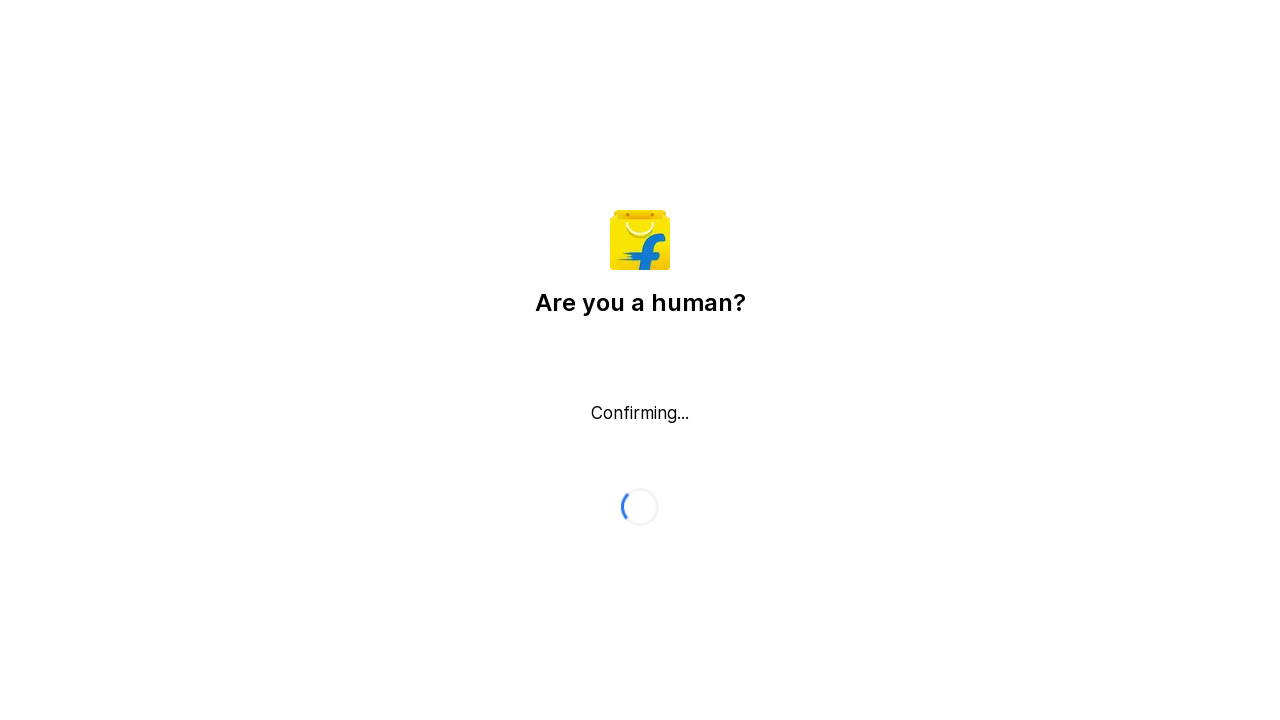

Retrieved all product links from search results
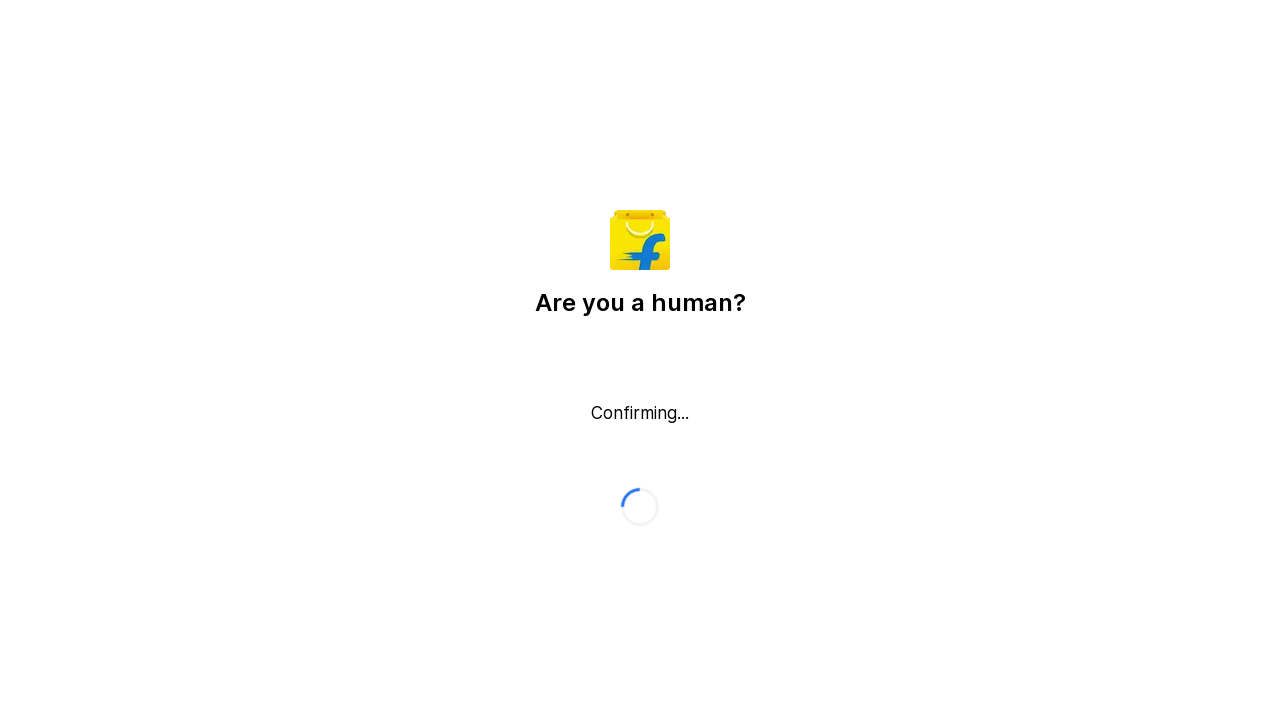

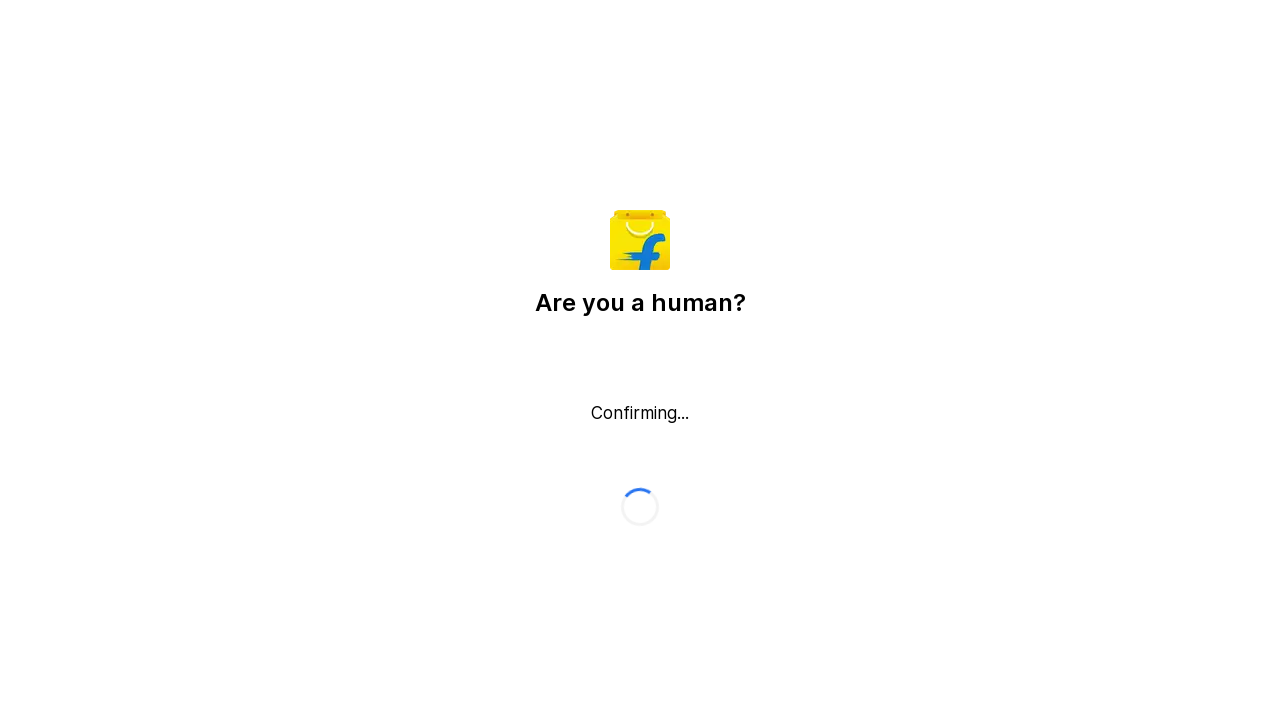